Tests checkbox selection functionality by clicking on a checkbox element identified by its ID

Starting URL: https://www.tutorialspoint.com/selenium/practice/selenium_automation_practice.php

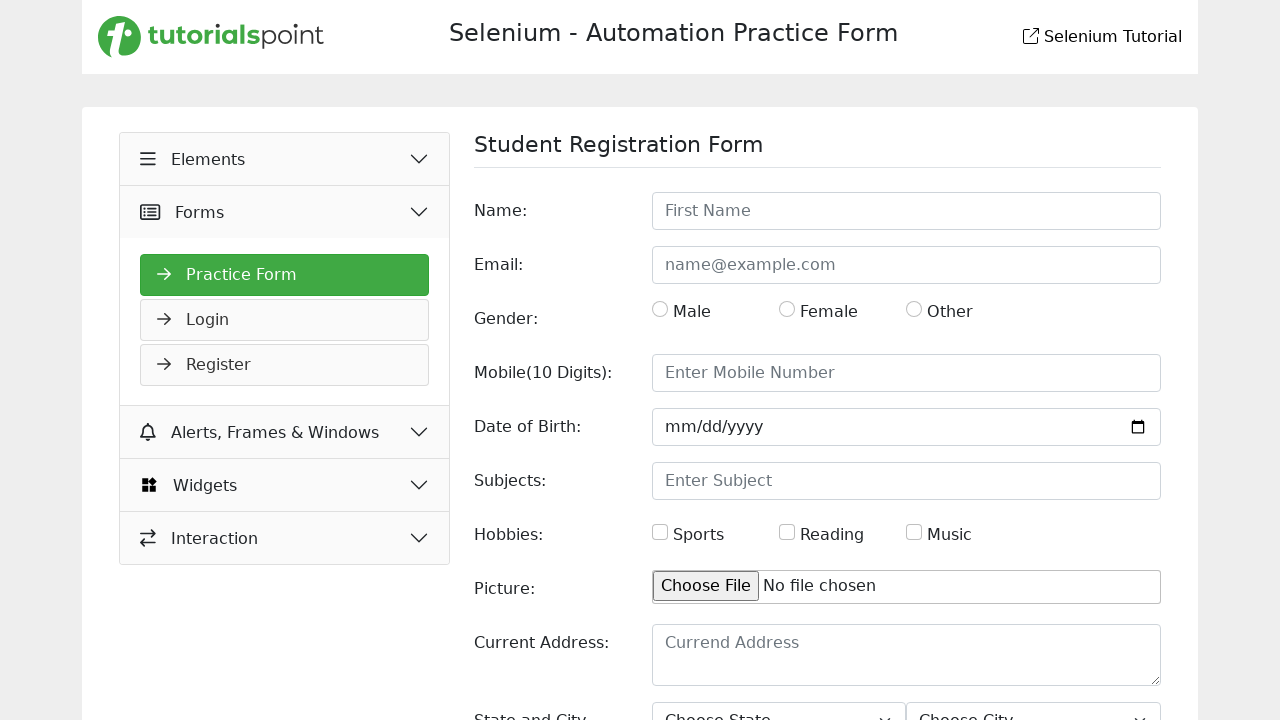

Navigated to Selenium automation practice page
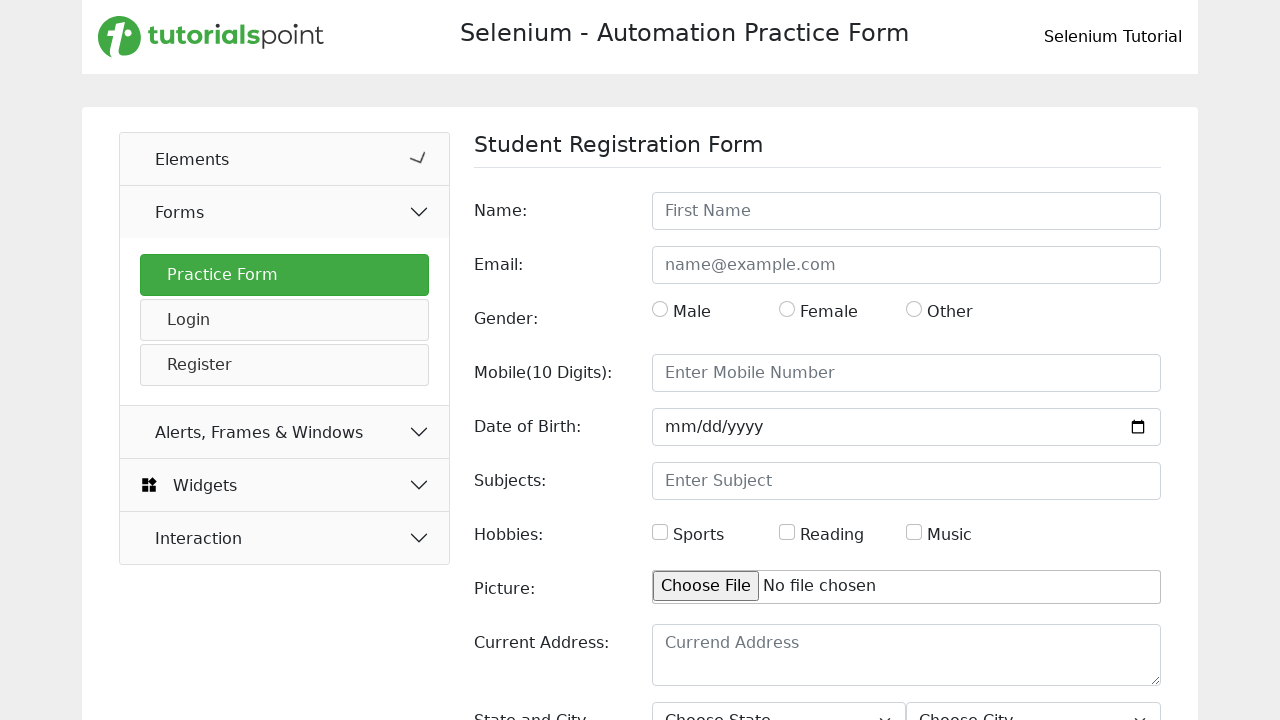

Clicked on hobbies checkbox identified by ID at (660, 532) on xpath=//input[@id='hobbies']
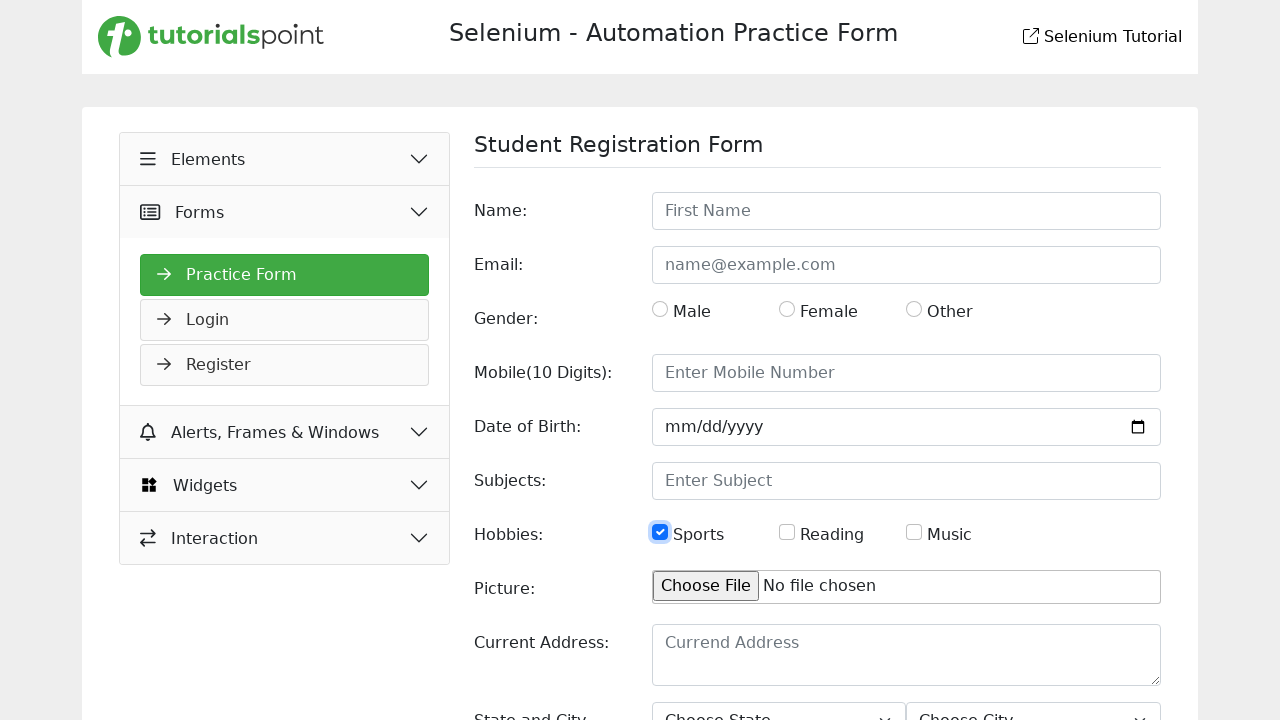

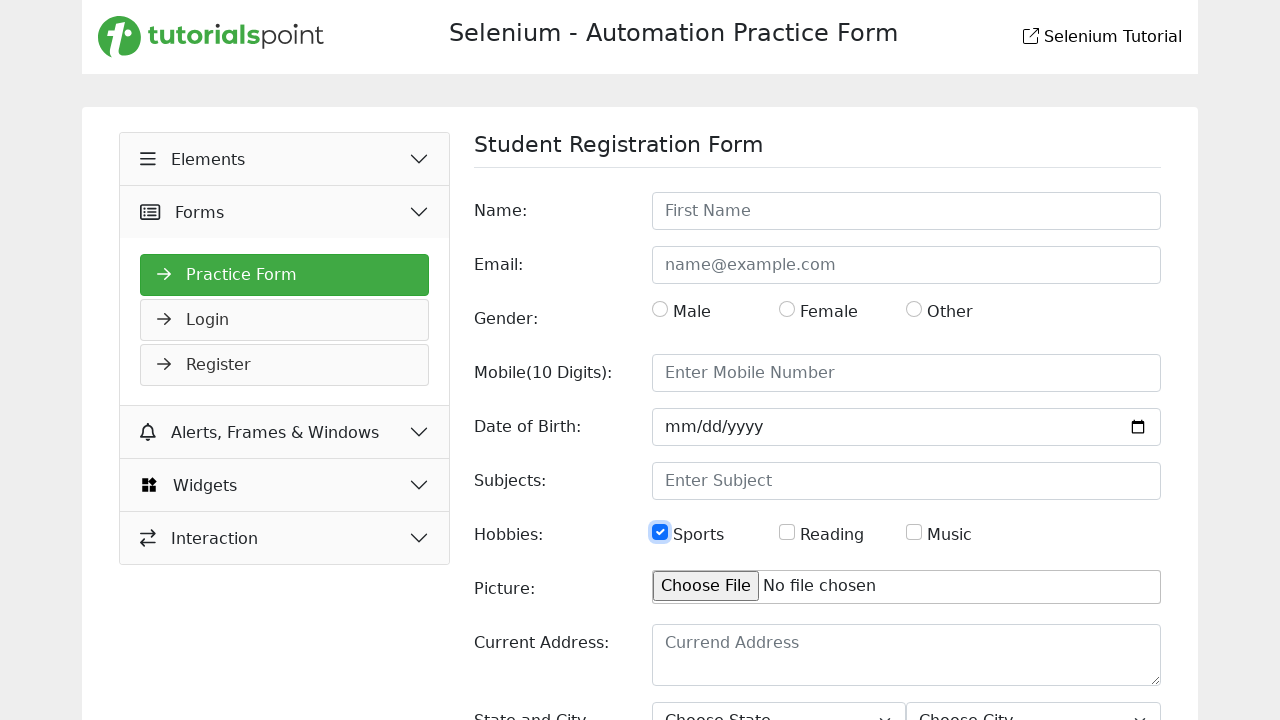